Tests window handling functionality by opening a new window, switching between parent and child windows, and closing them

Starting URL: http://www.qaclickacademy.com/practice.php

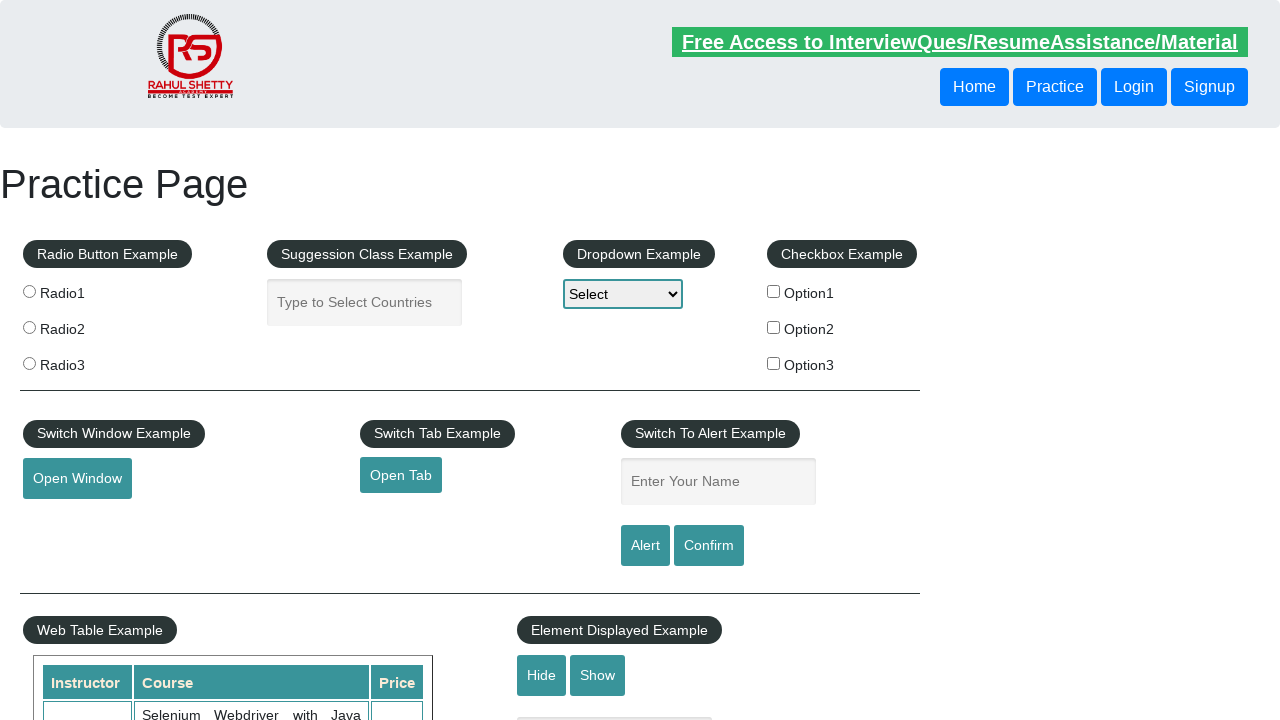

Clicked button to open new window at (77, 479) on xpath=//button[@id='openwindow']
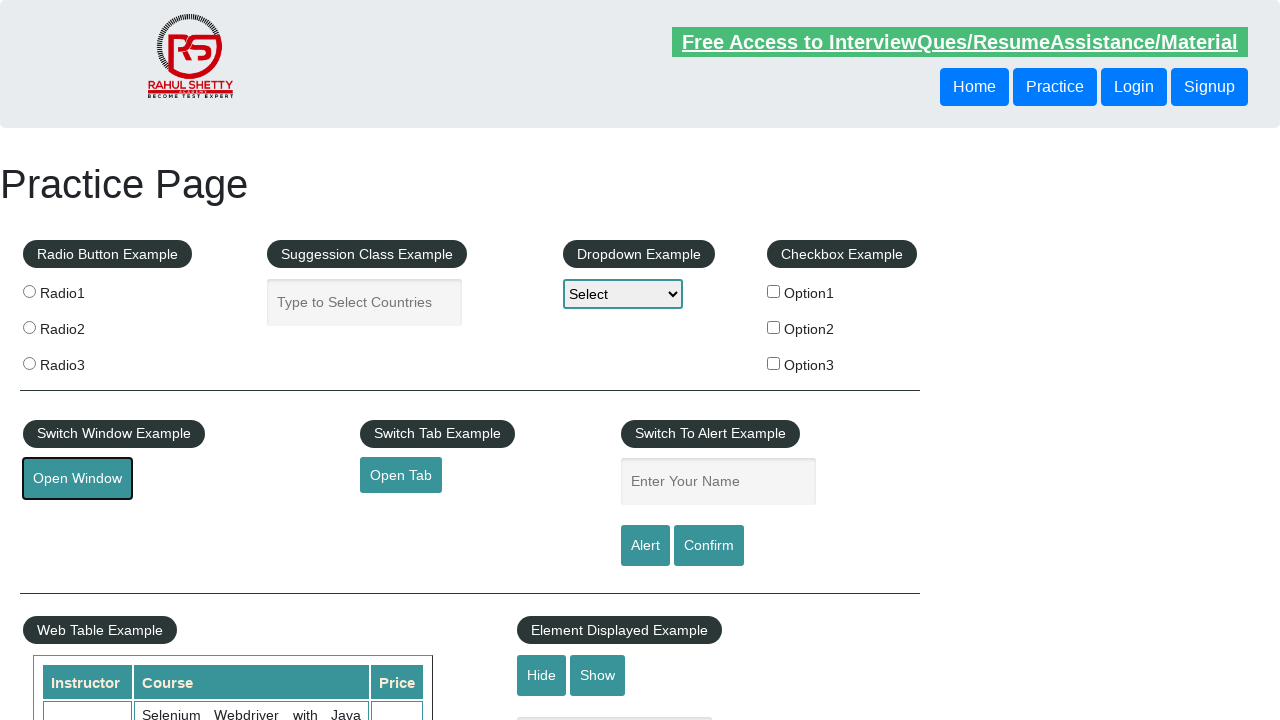

New window opened and captured at (77, 479) on xpath=//button[@id='openwindow']
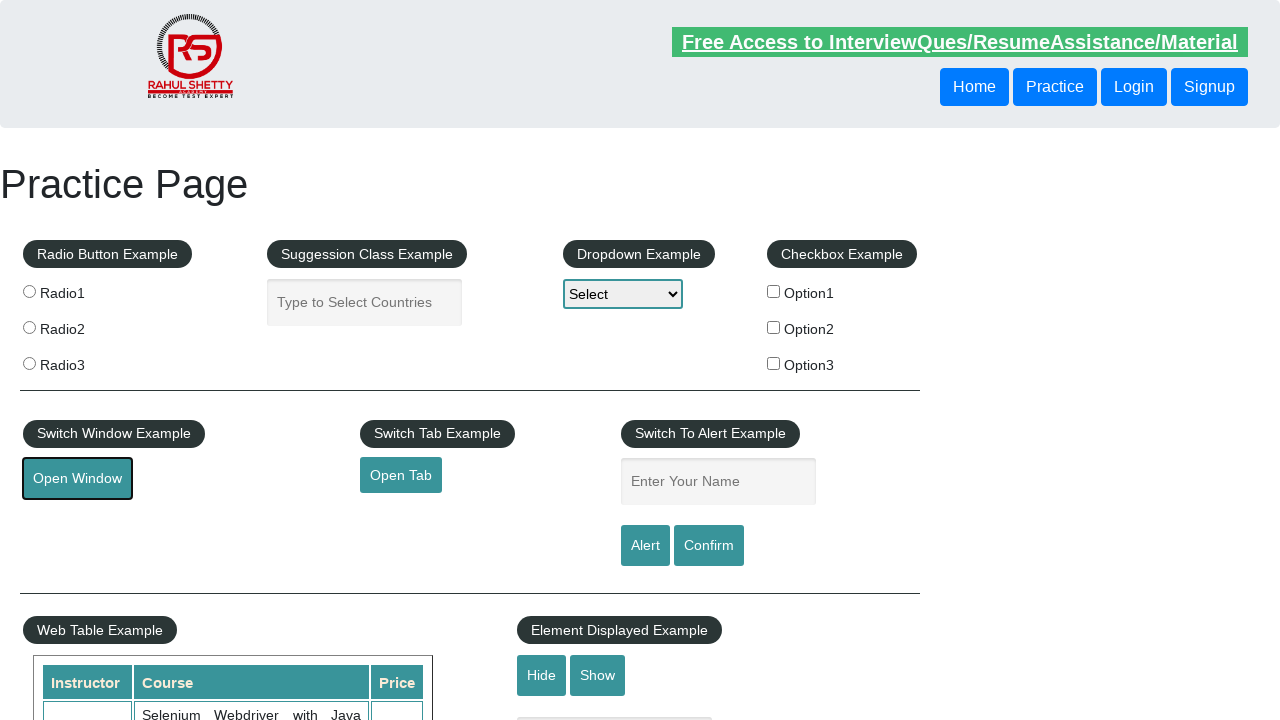

New page object retrieved
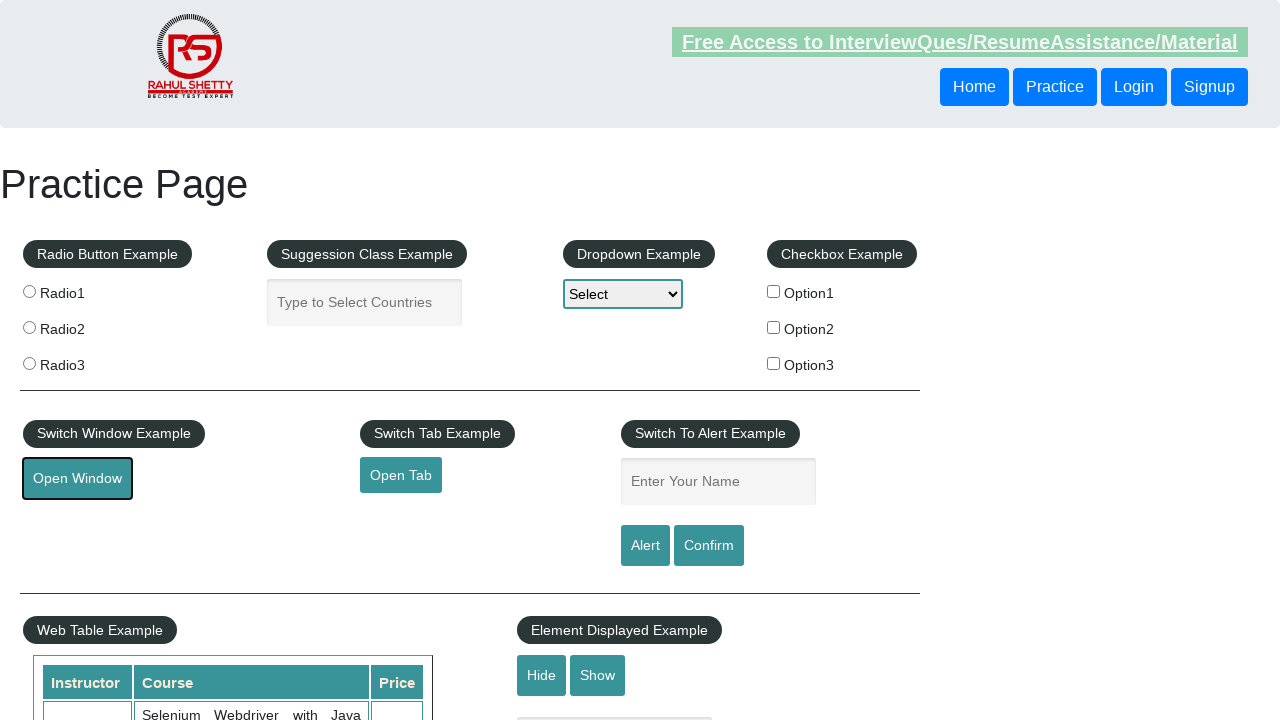

Retrieved new window title: QAClick Academy - A Testing Academy to Learn, Earn and Shine
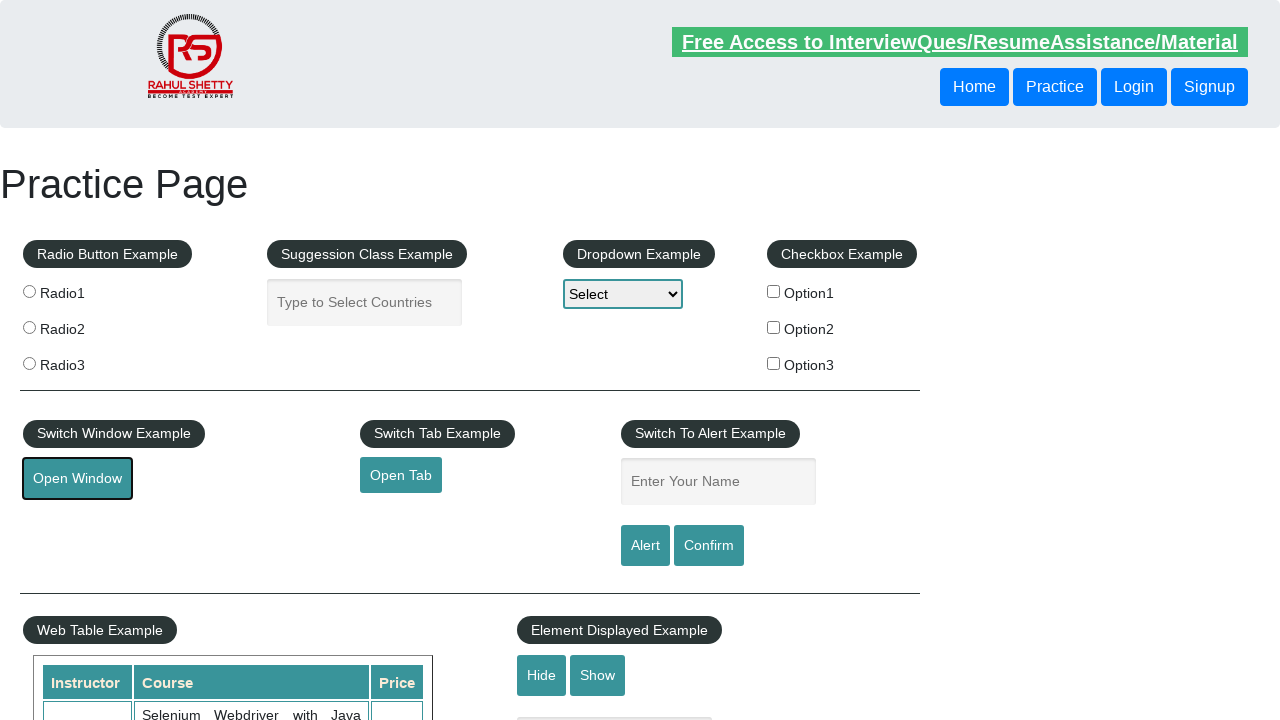

Closed the new window
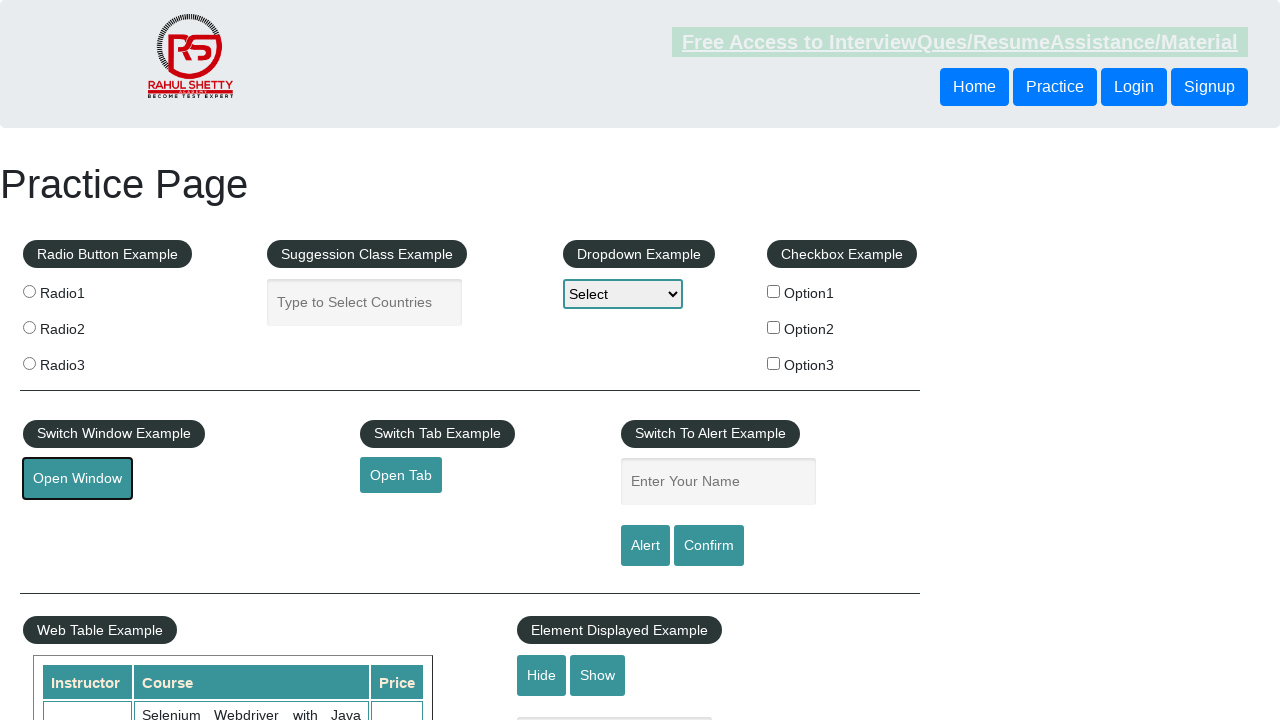

Retrieved original window title: Practice Page
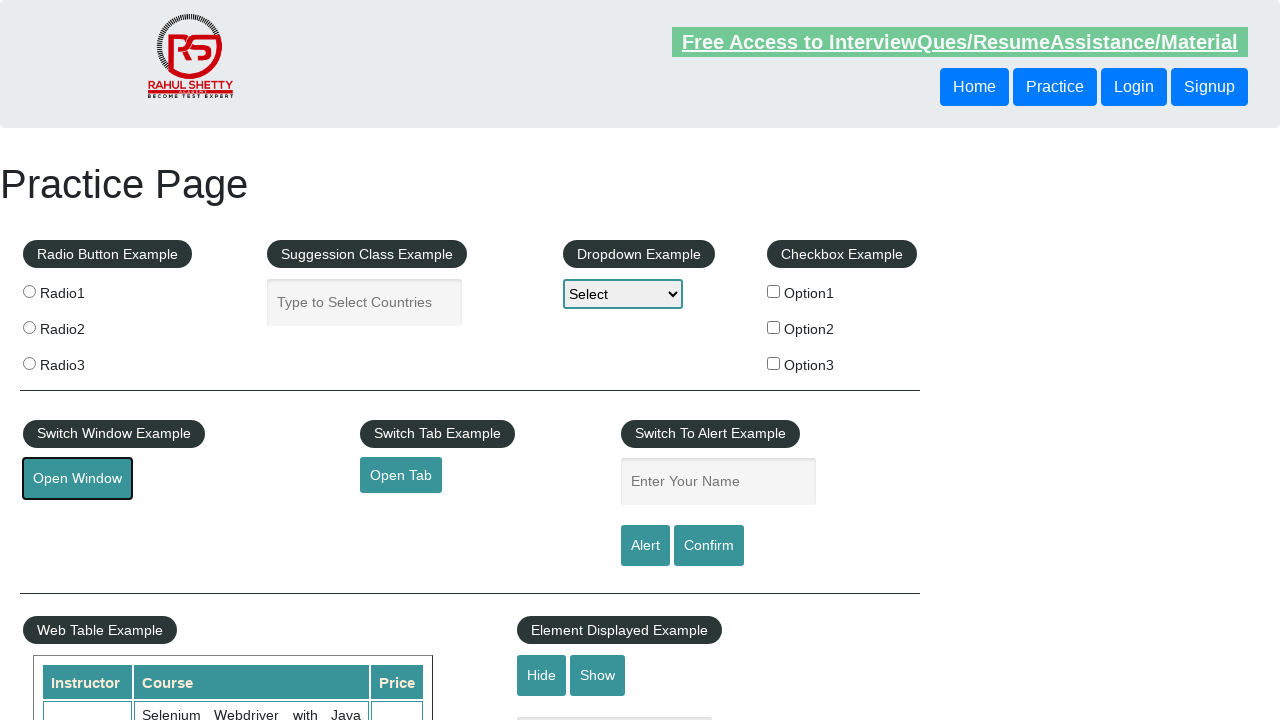

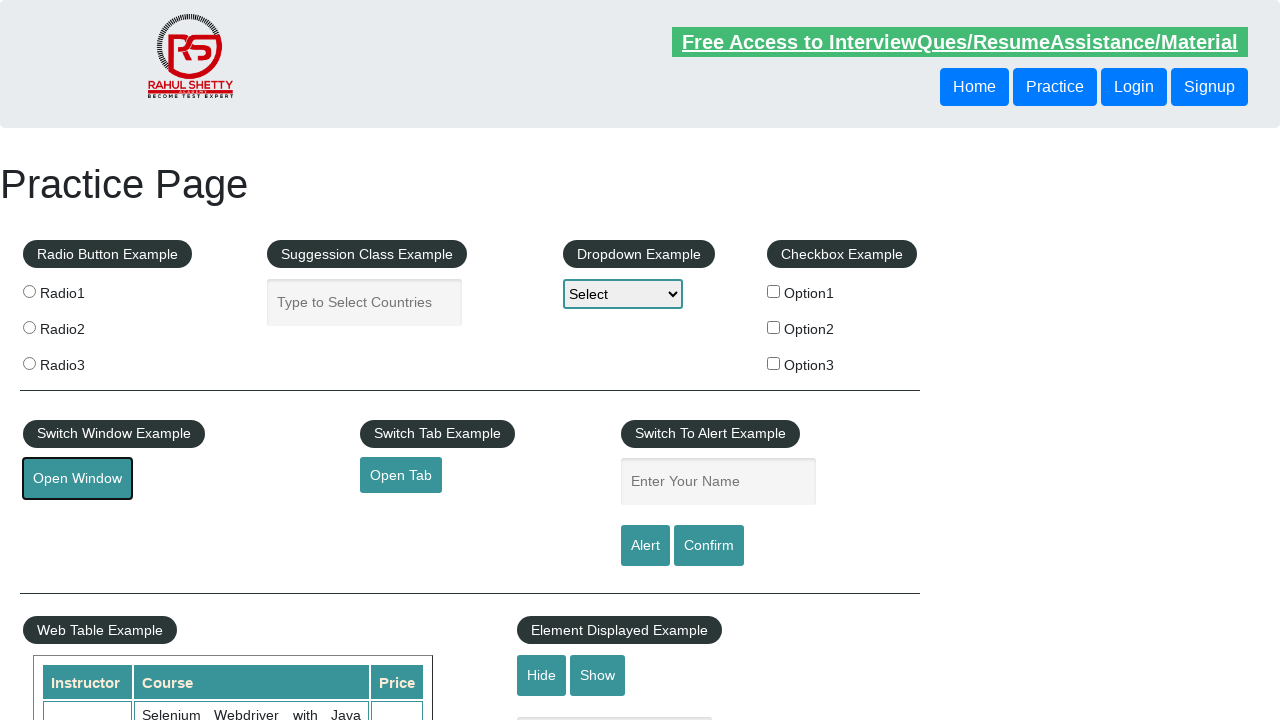